Tests prompt alert functionality by clicking a button to trigger a prompt, entering text, and accepting the alert

Starting URL: https://demoqa.com/alerts

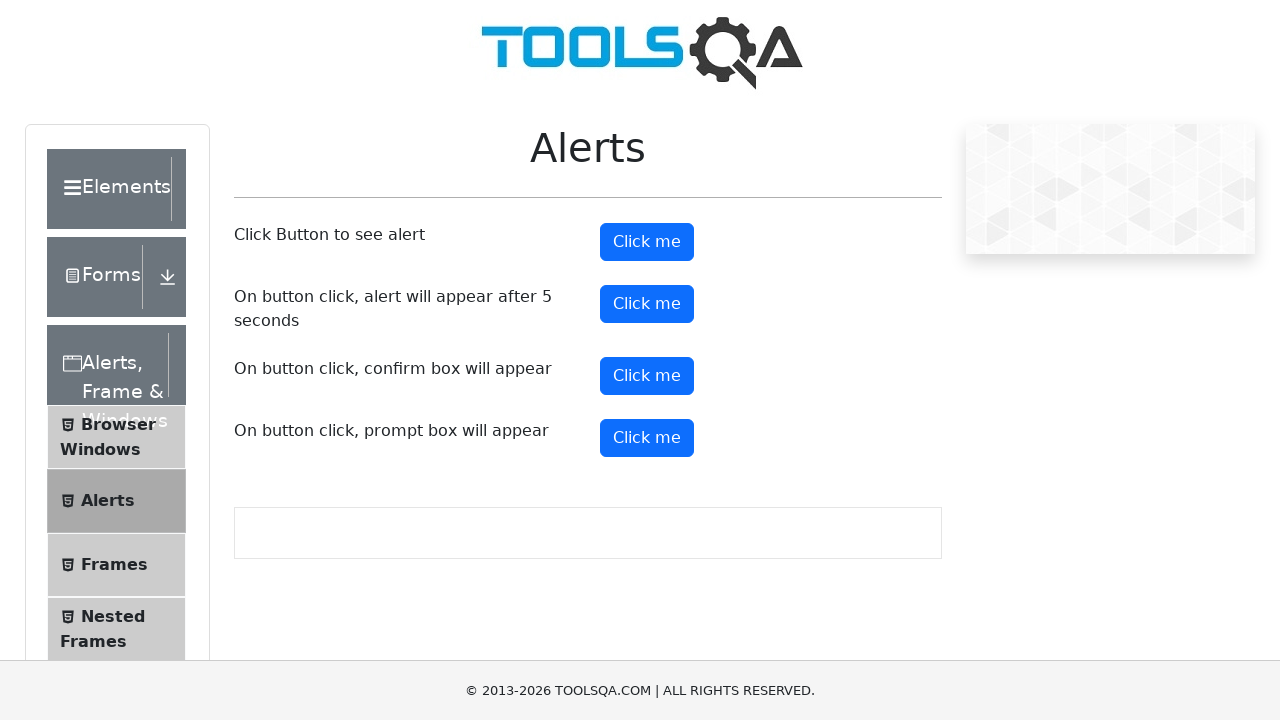

Scrolled prompt button into view
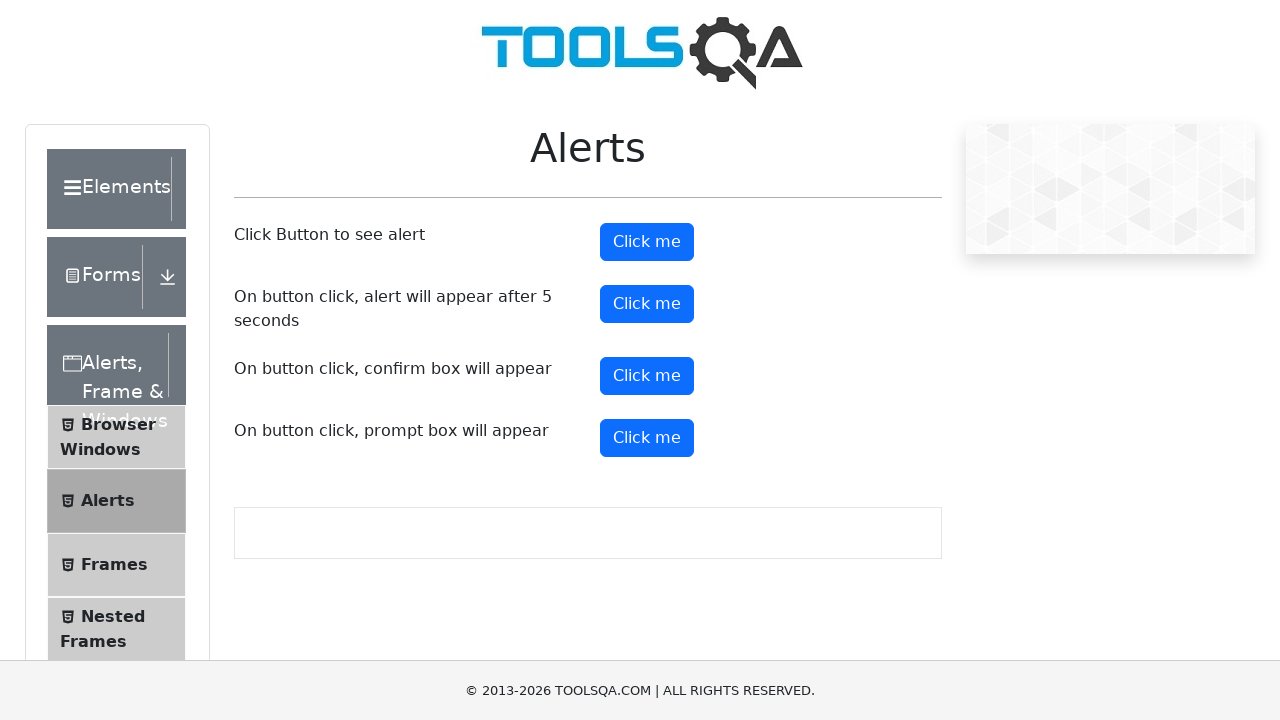

Clicked prompt button to trigger alert at (647, 438) on #promtButton
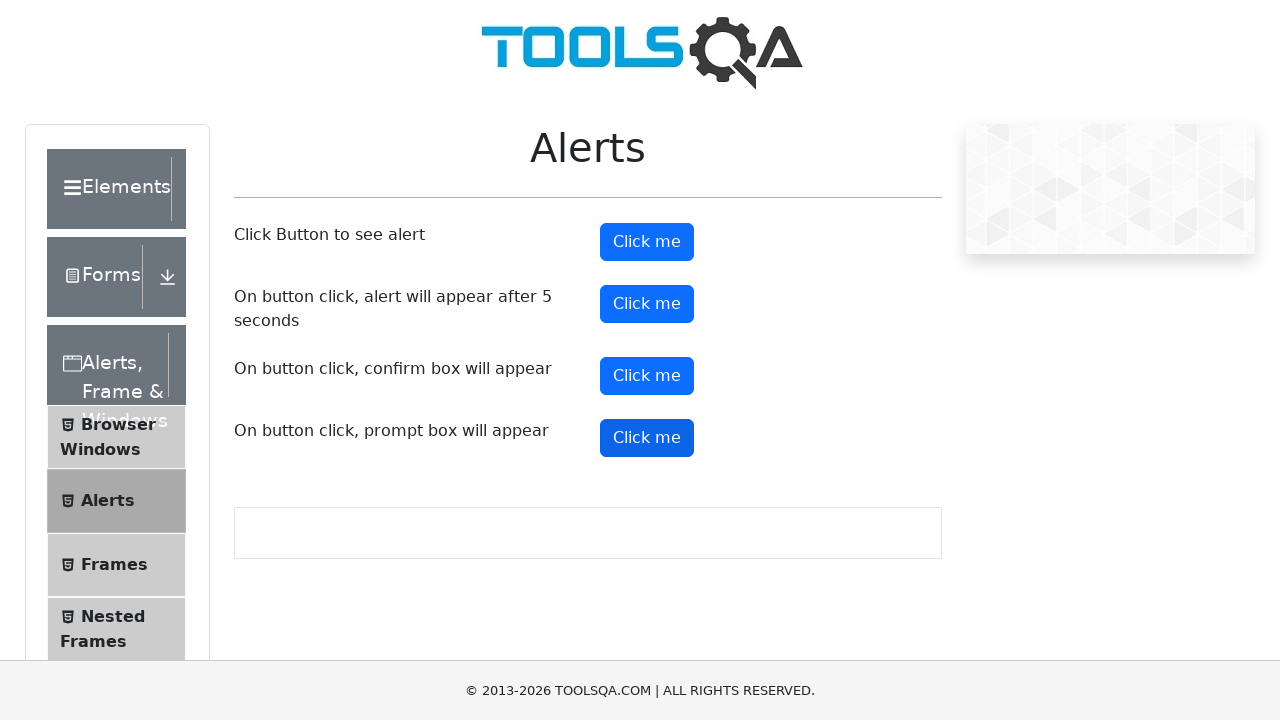

Entered 'Selenium Training' in prompt alert and accepted
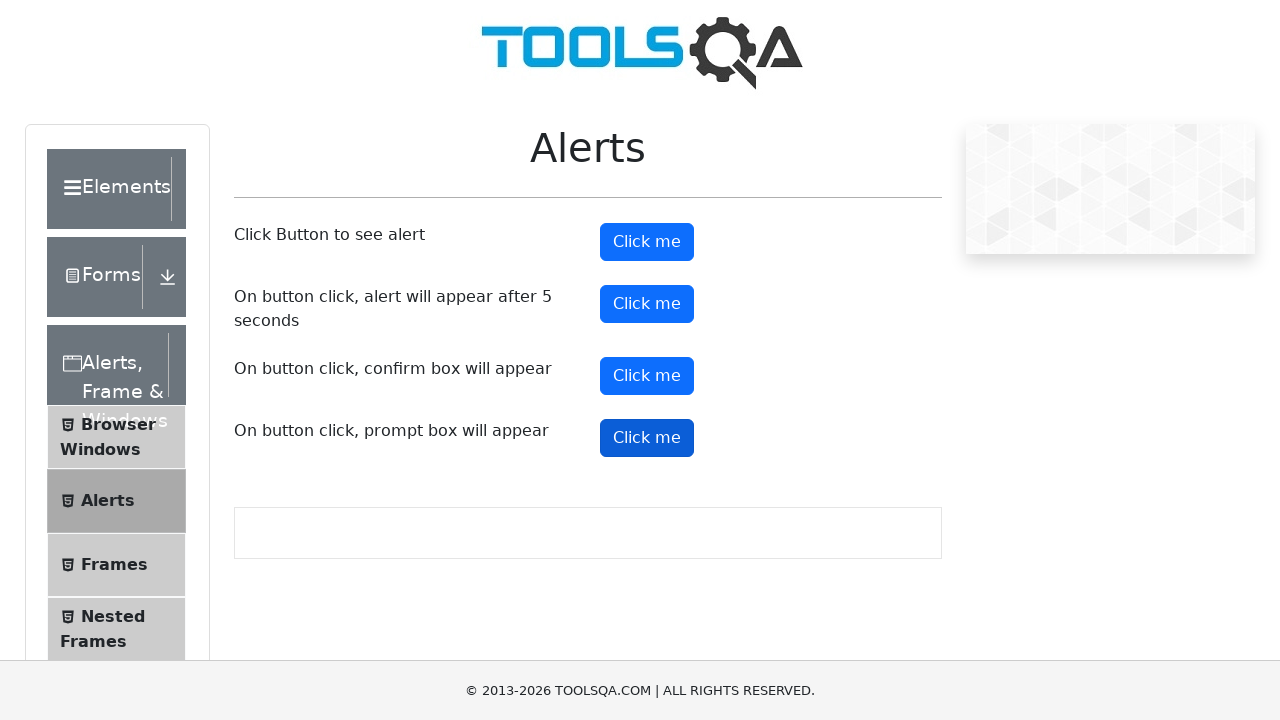

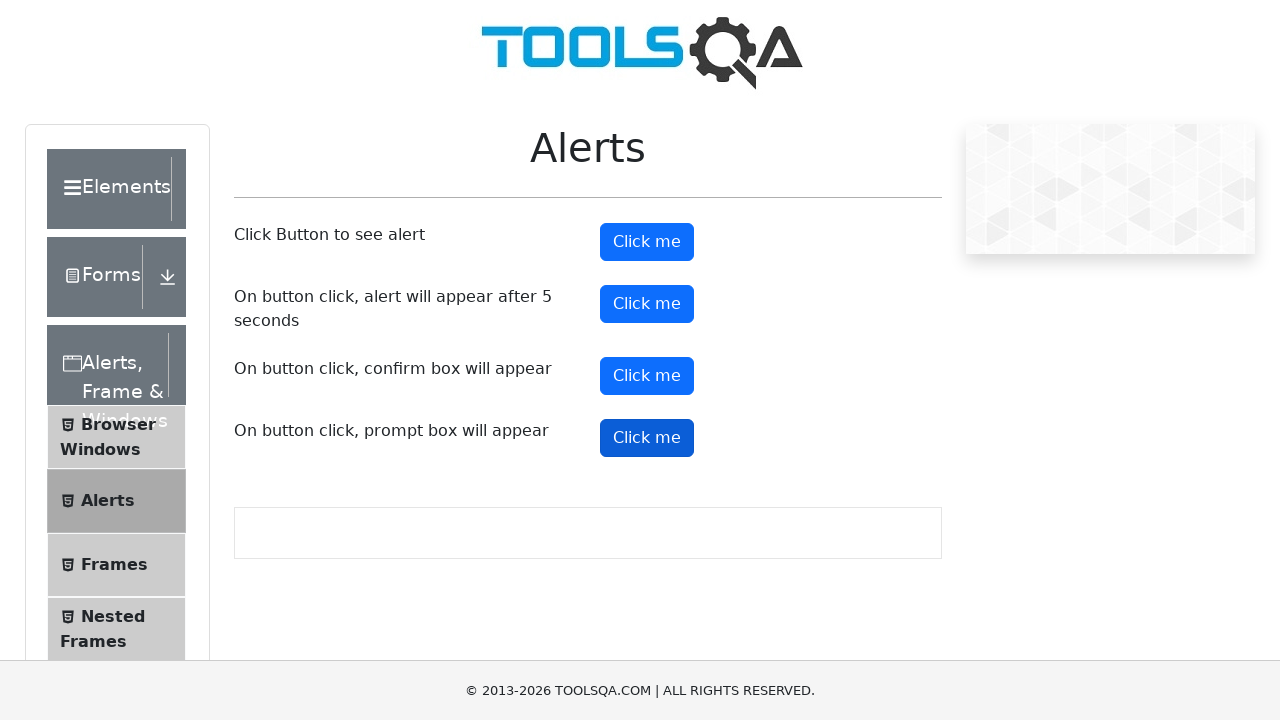